Tests new browser window/tab functionality by clicking a button that opens a new tab, then switches to that tab and verifies the sample page text is displayed correctly.

Starting URL: https://demoqa.com/browser-windows

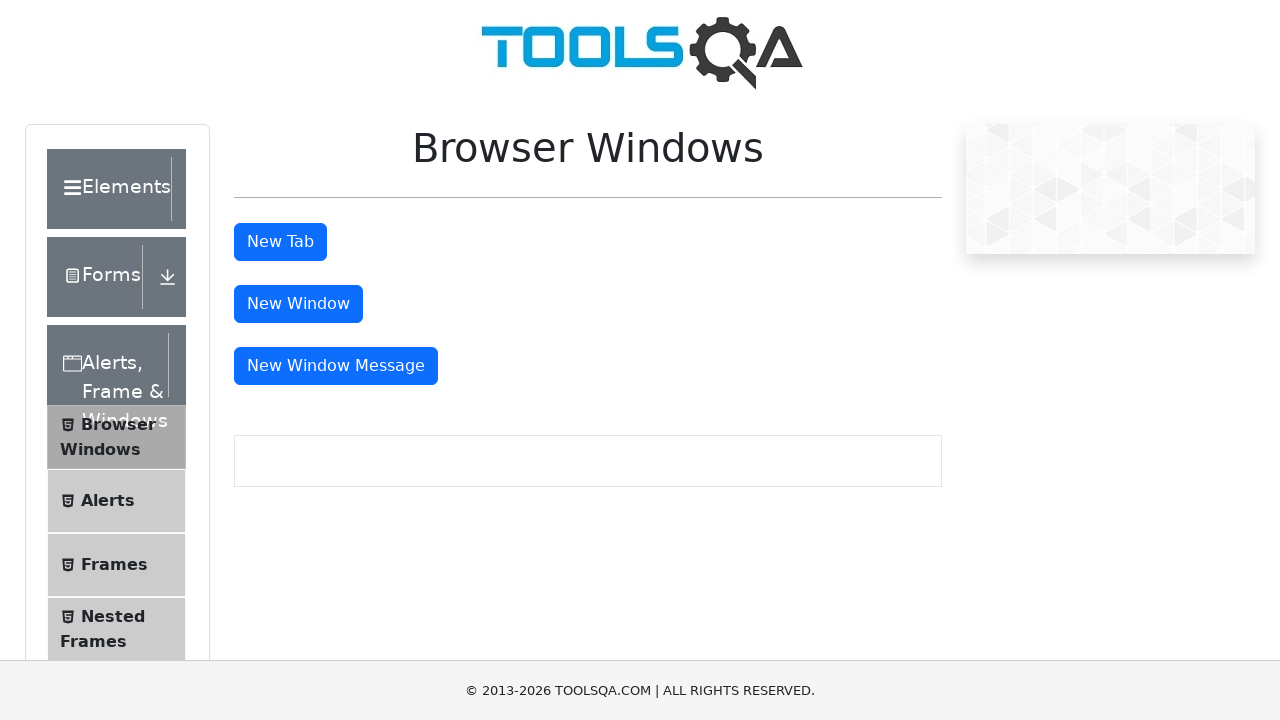

Clicked the 'New Tab' button at (280, 242) on #tabButton
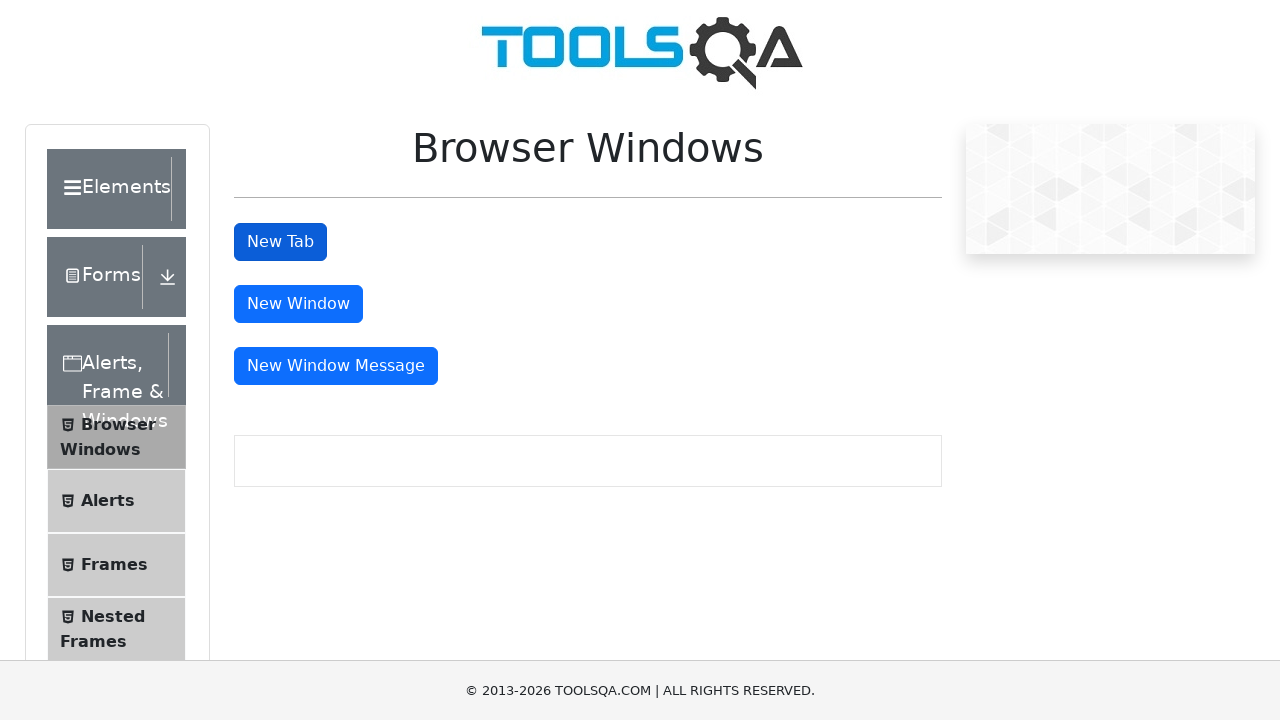

New tab opened and captured at (280, 242) on #tabButton
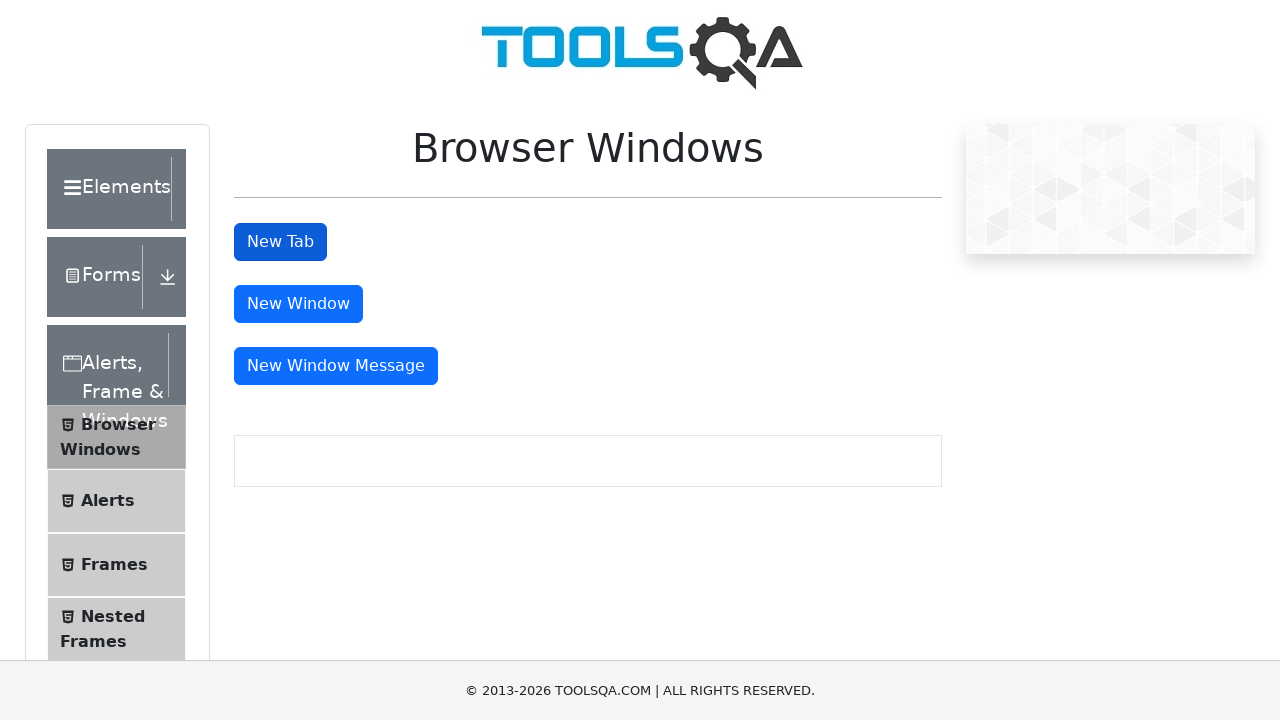

Retrieved reference to new tab
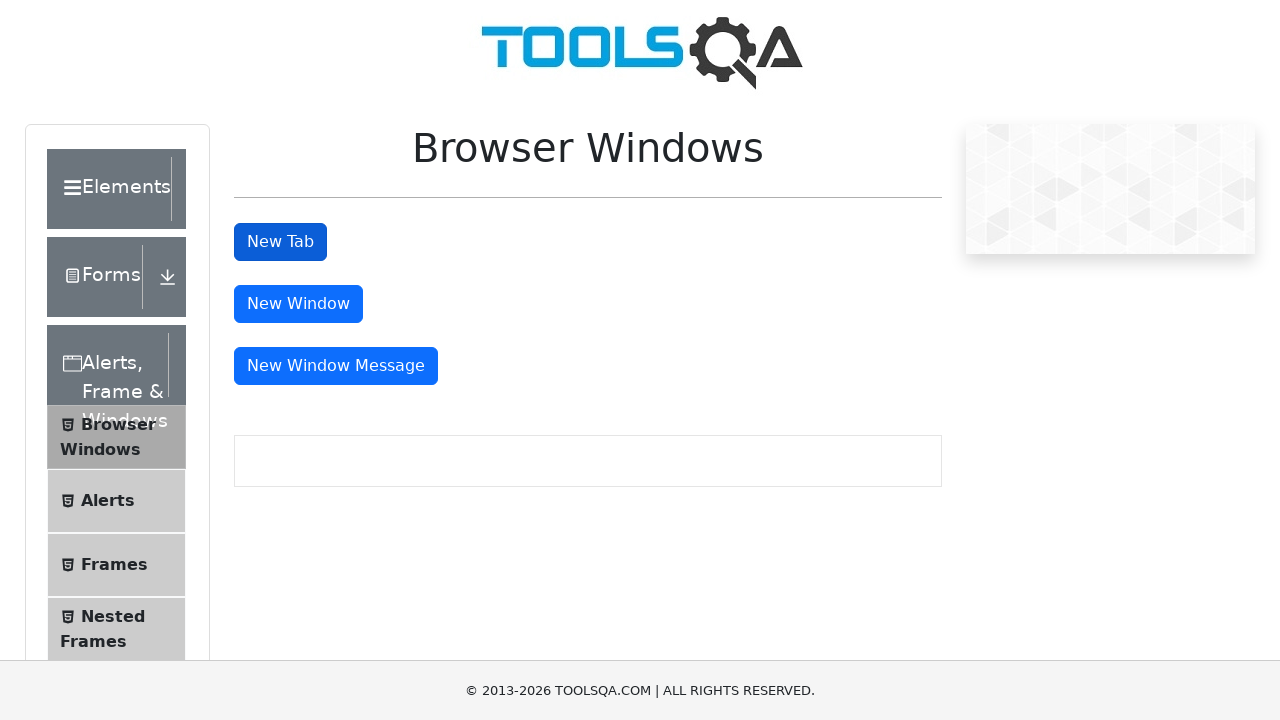

New tab page fully loaded
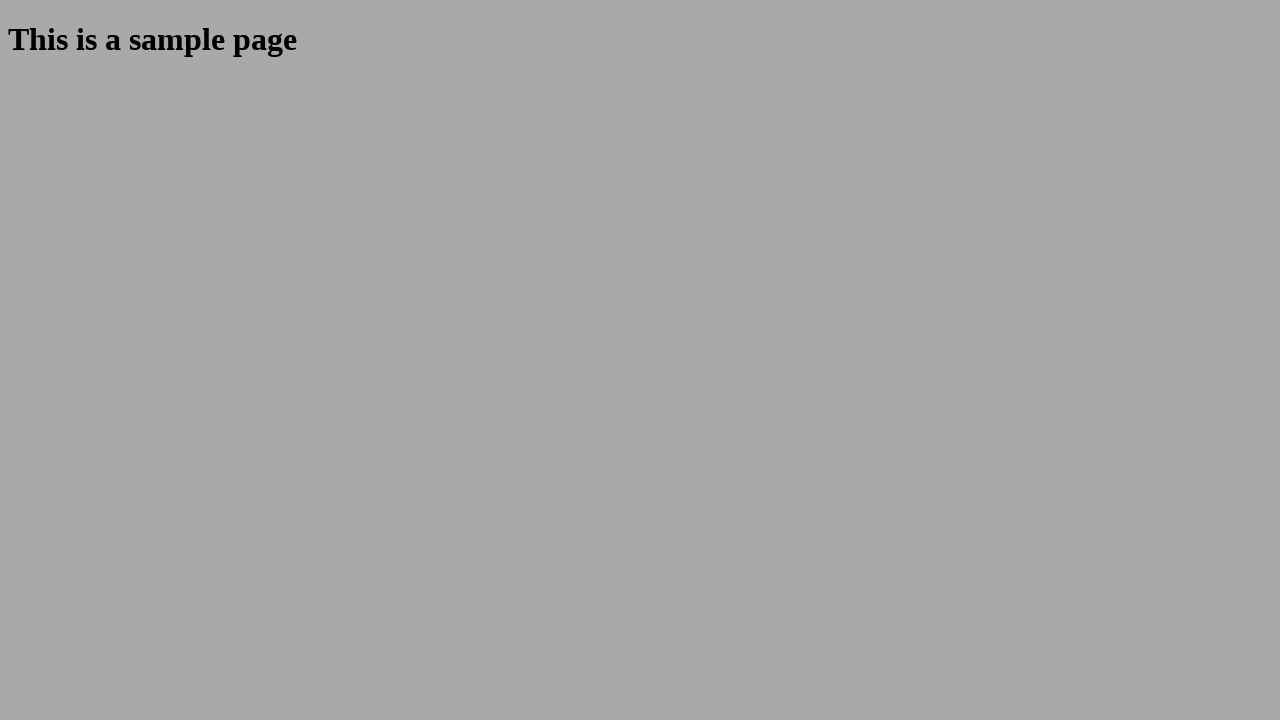

Located sample heading element
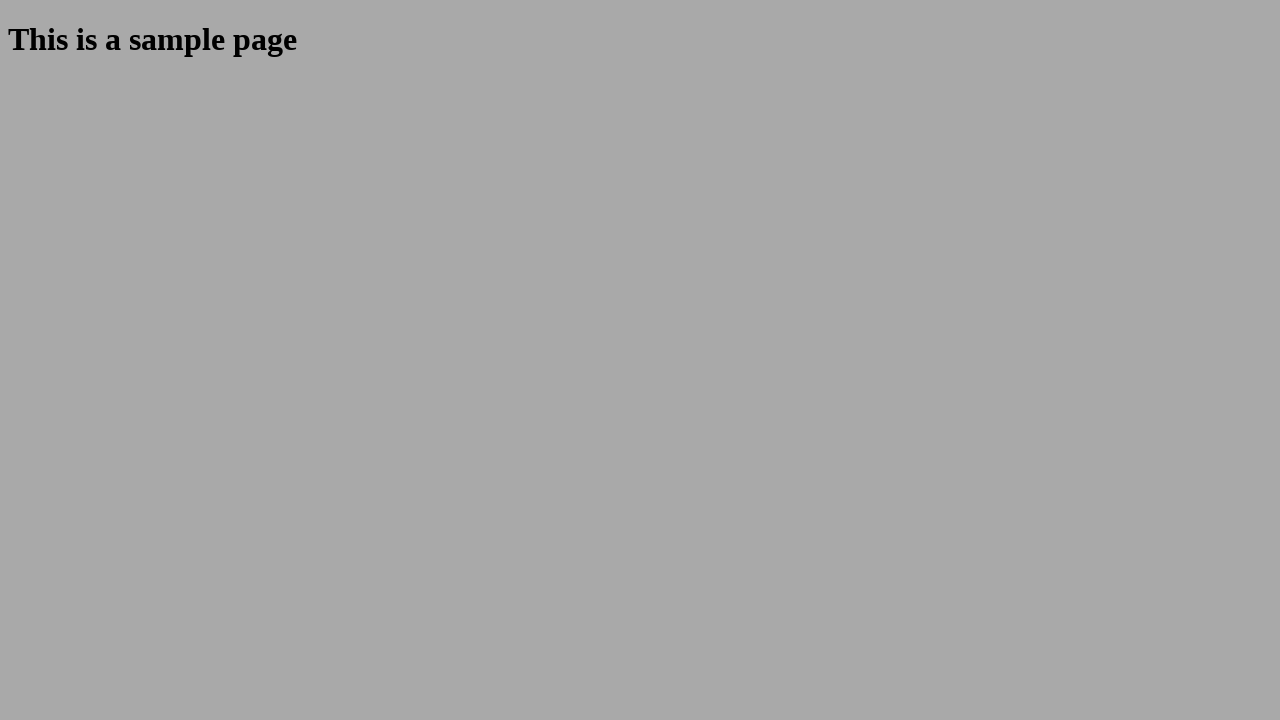

Verified sample heading text equals 'This is a sample page'
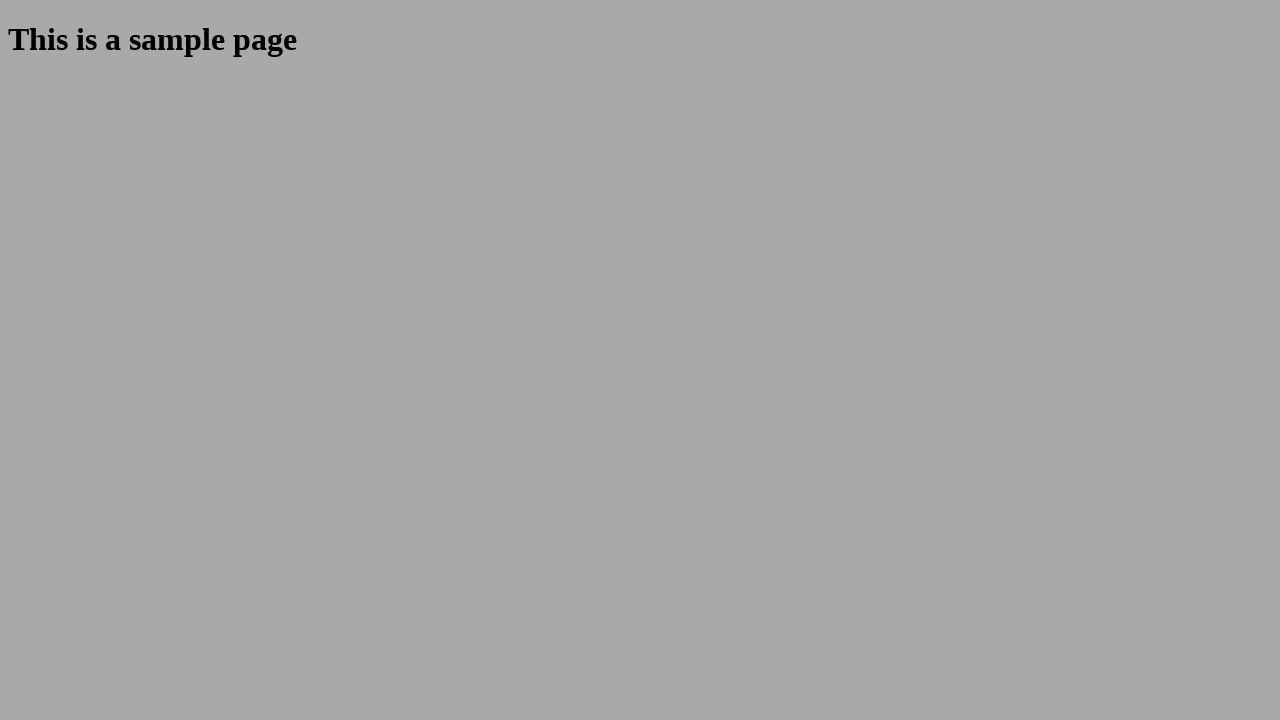

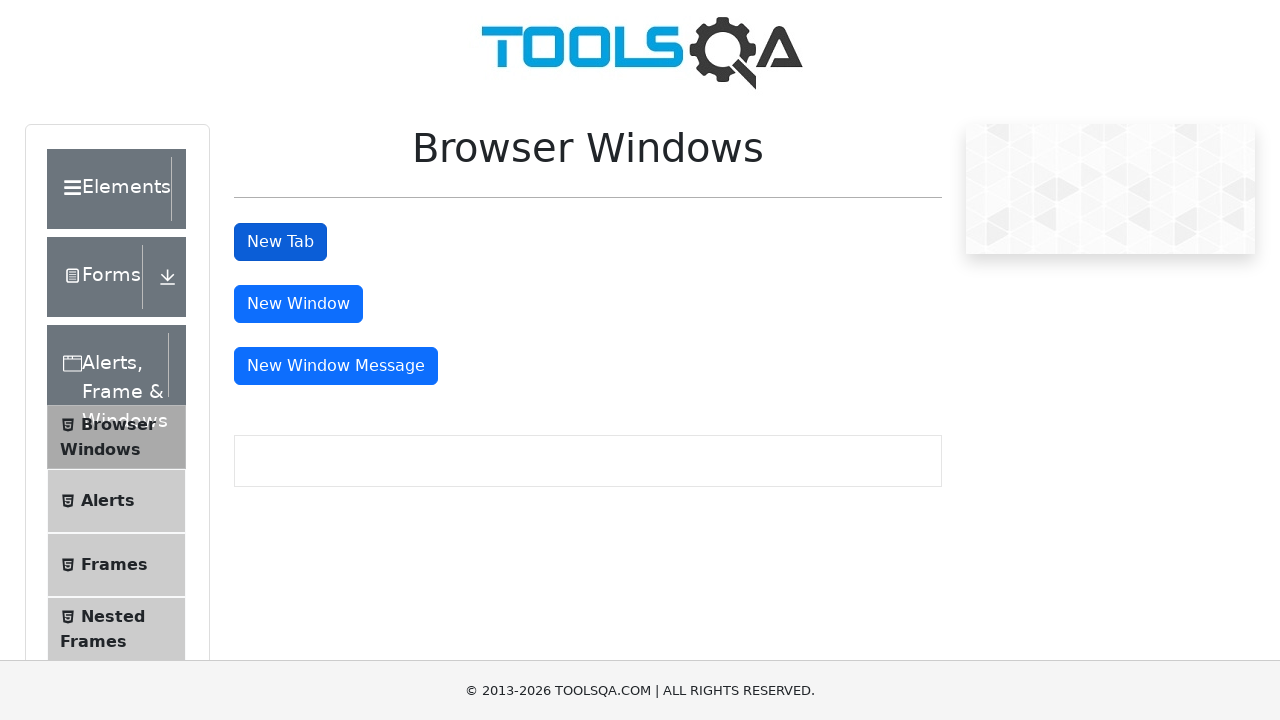